Demonstrates finding and clicking a link by its full link text to navigate to the A/B Testing page

Starting URL: https://the-internet.herokuapp.com

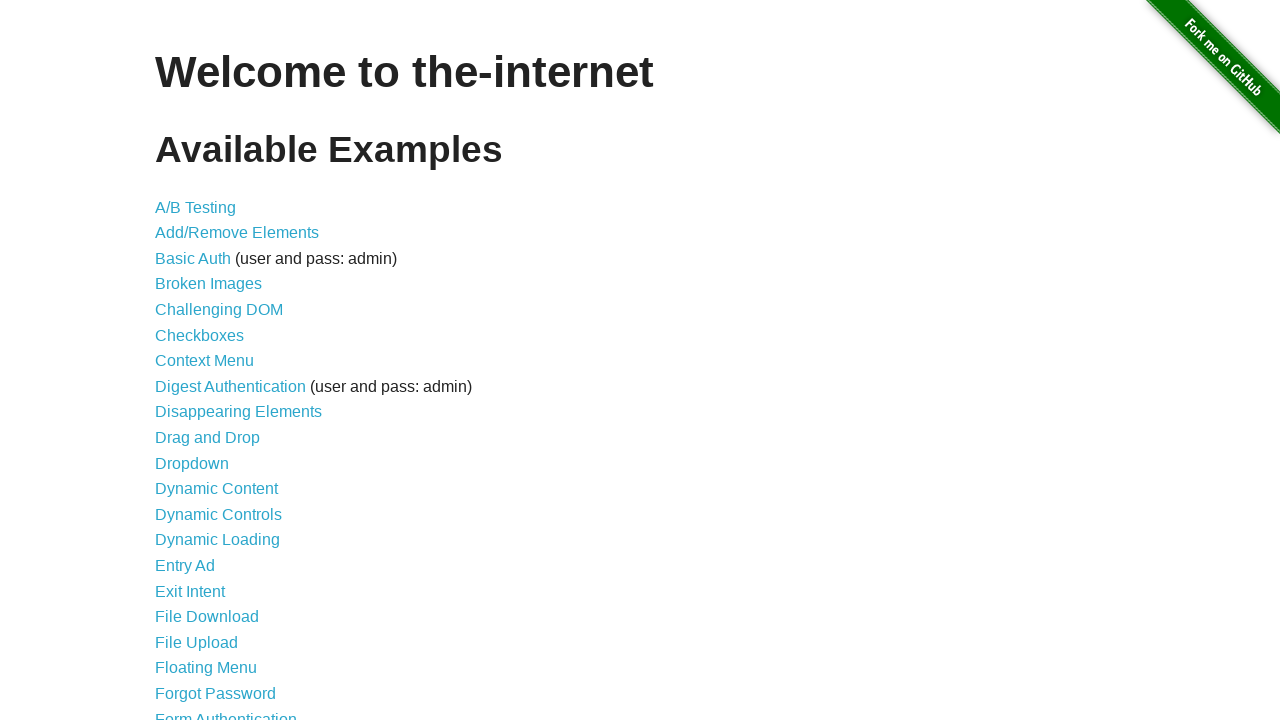

Navigated to the-internet.herokuapp.com homepage
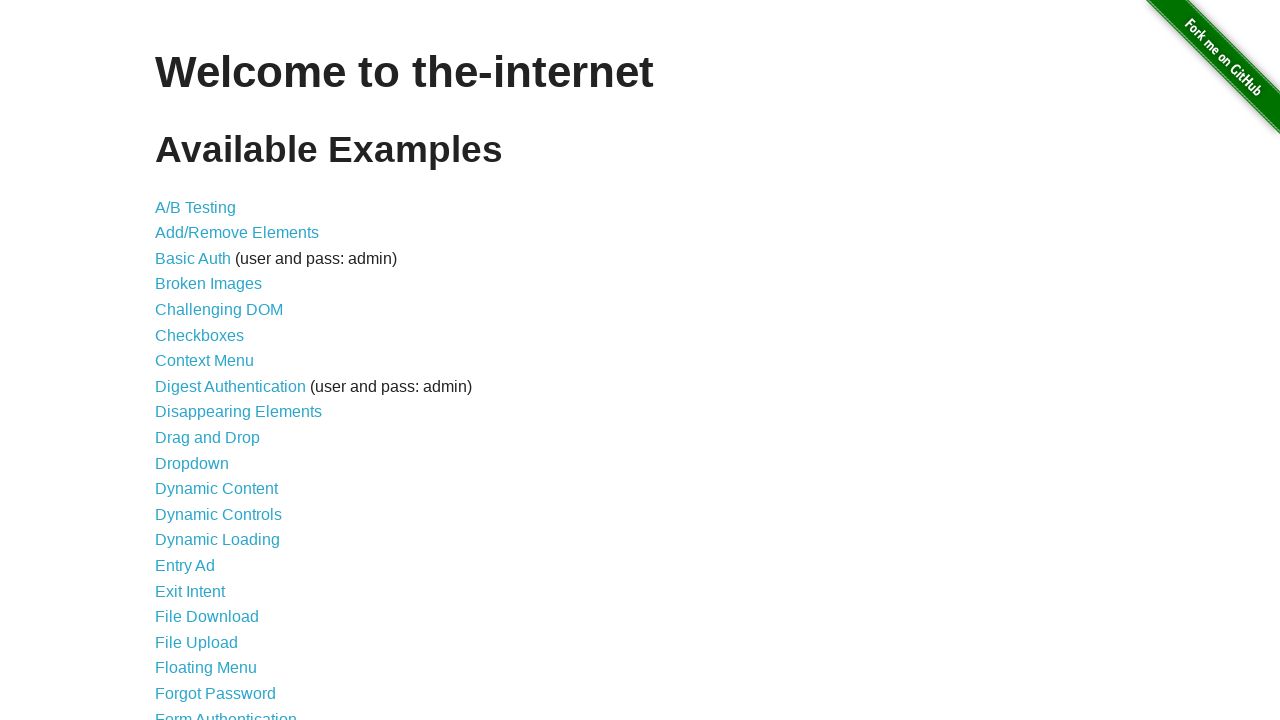

Clicked A/B Testing link by its full text to navigate to A/B Testing page at (196, 207) on text=A/B Testing
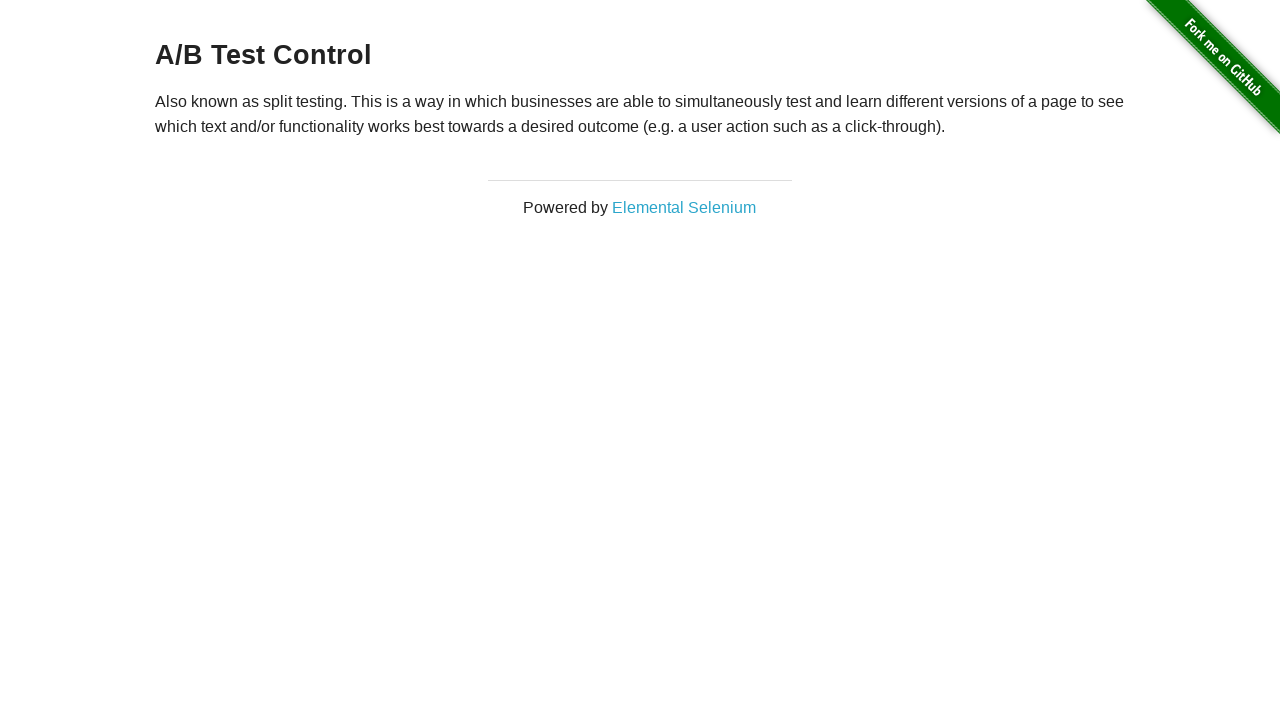

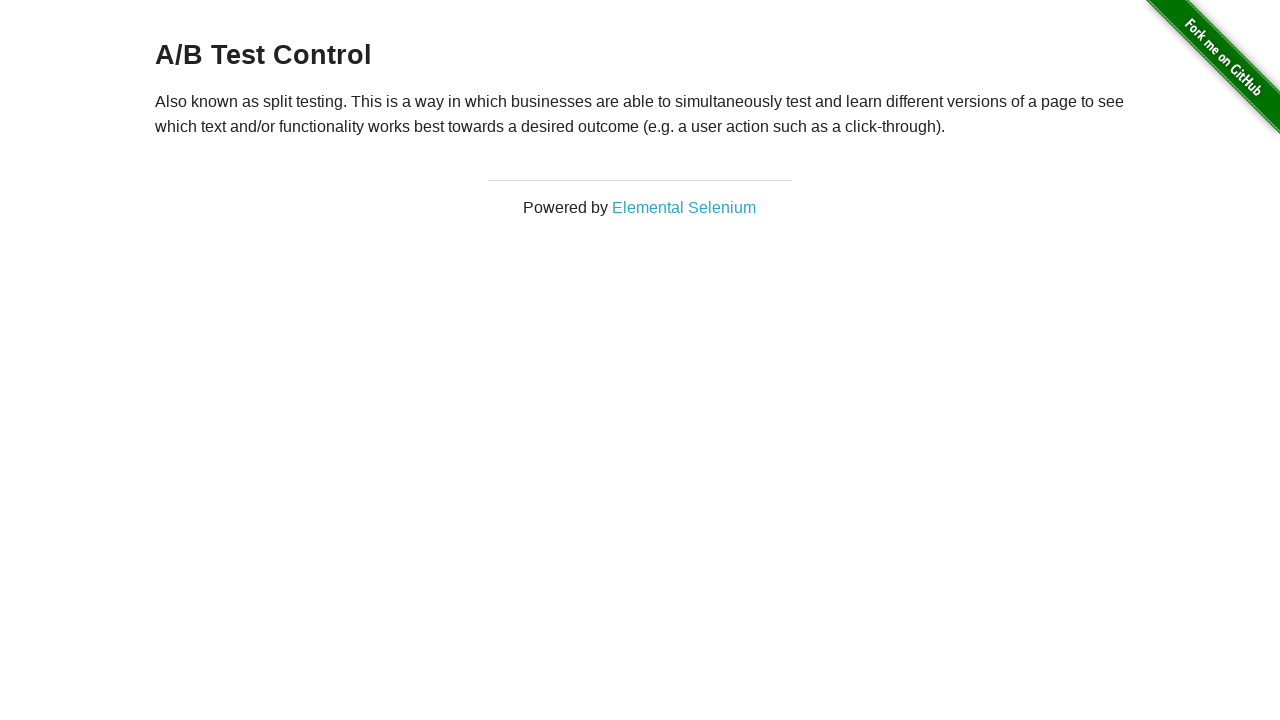